Tests pagination functionality on a data grid by clicking through different page numbers and verifying they become active

Starting URL: https://www.jqueryscript.net/demo/CRUD-Data-Grid-Plugin-jQuery-Quickgrid/

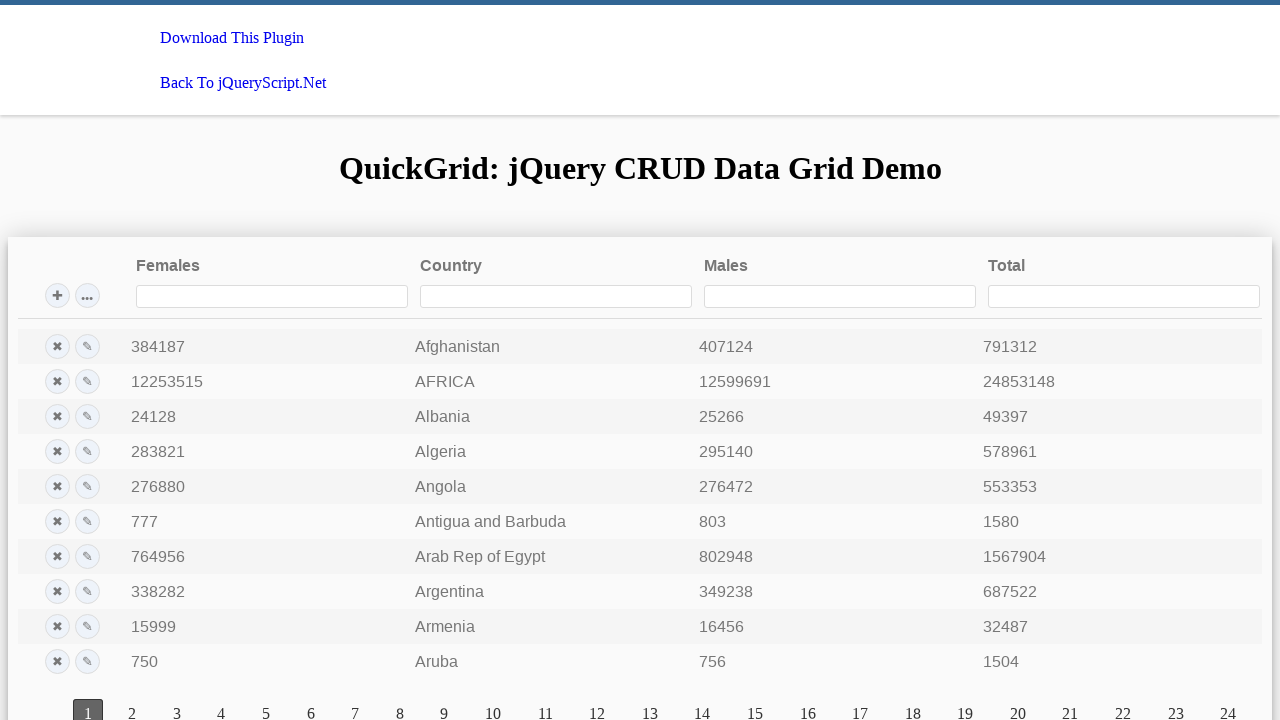

Clicked pagination link for page 5 at (266, 706) on xpath=//a[@class='qgrd-pagination-page-link' and text()='5']
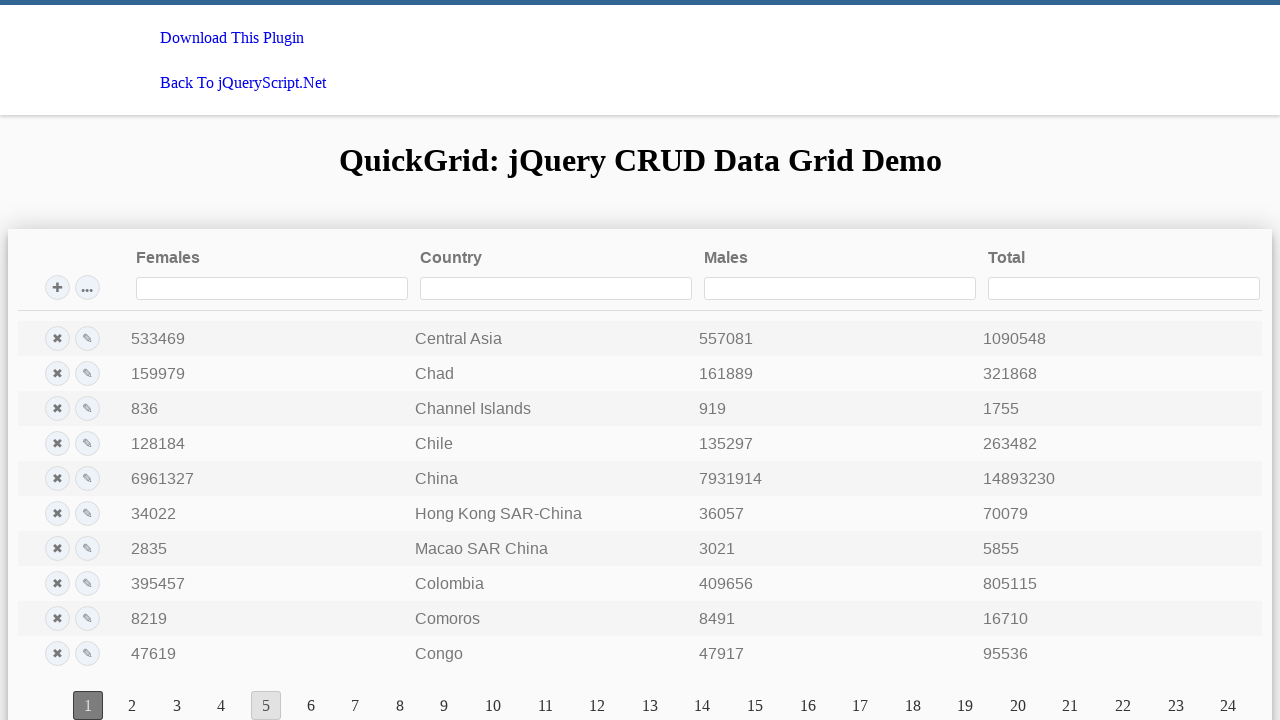

Verified page 5 is now active
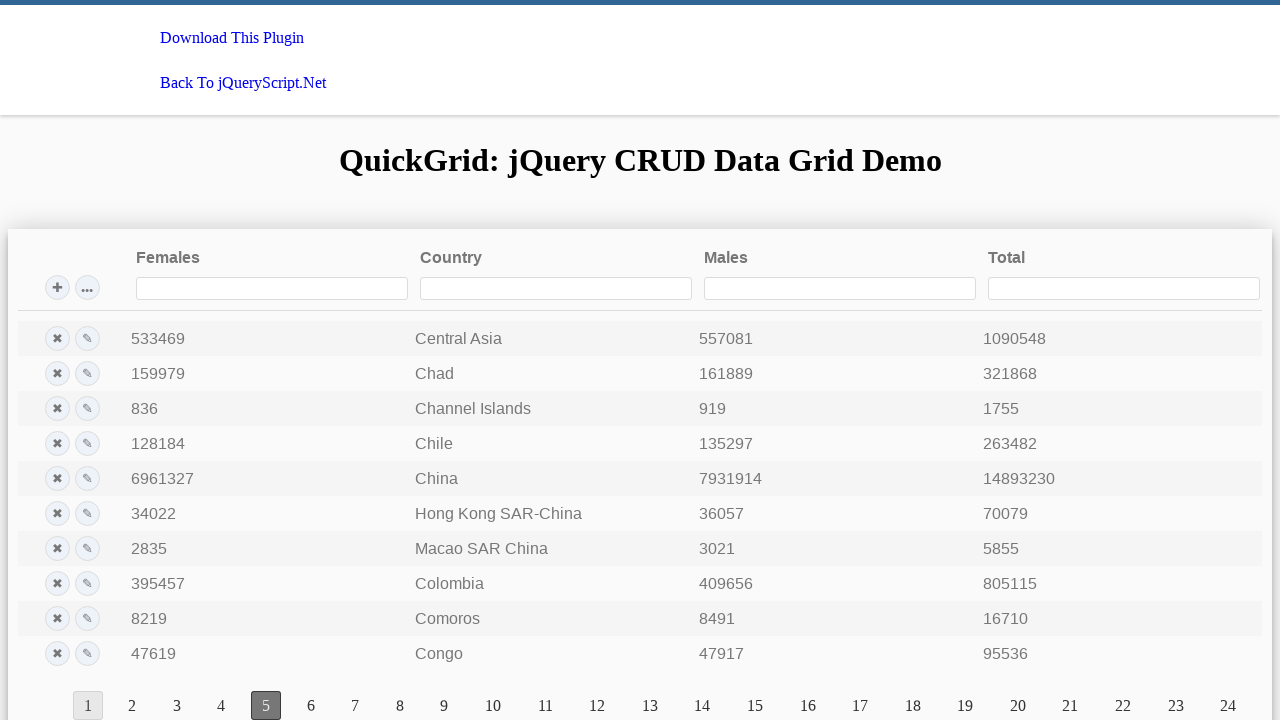

Clicked pagination link for page 7 at (355, 706) on xpath=//a[@class='qgrd-pagination-page-link' and text()='7']
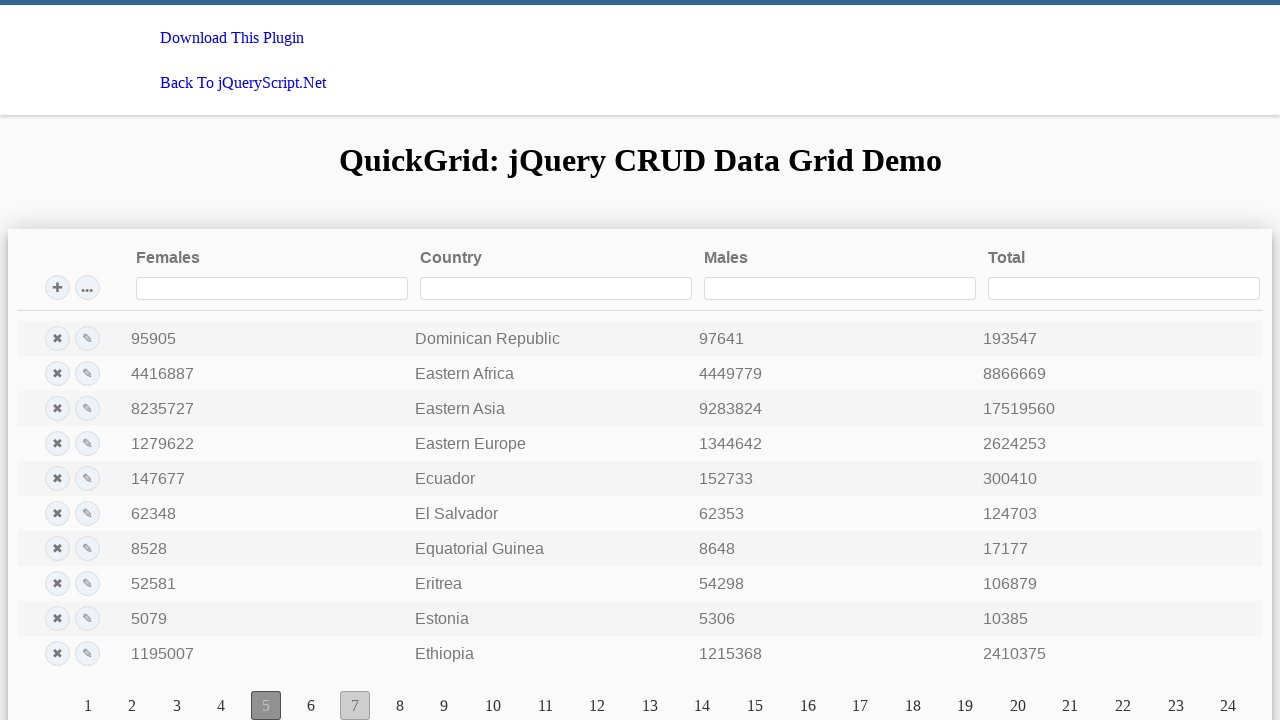

Verified page 7 is now active
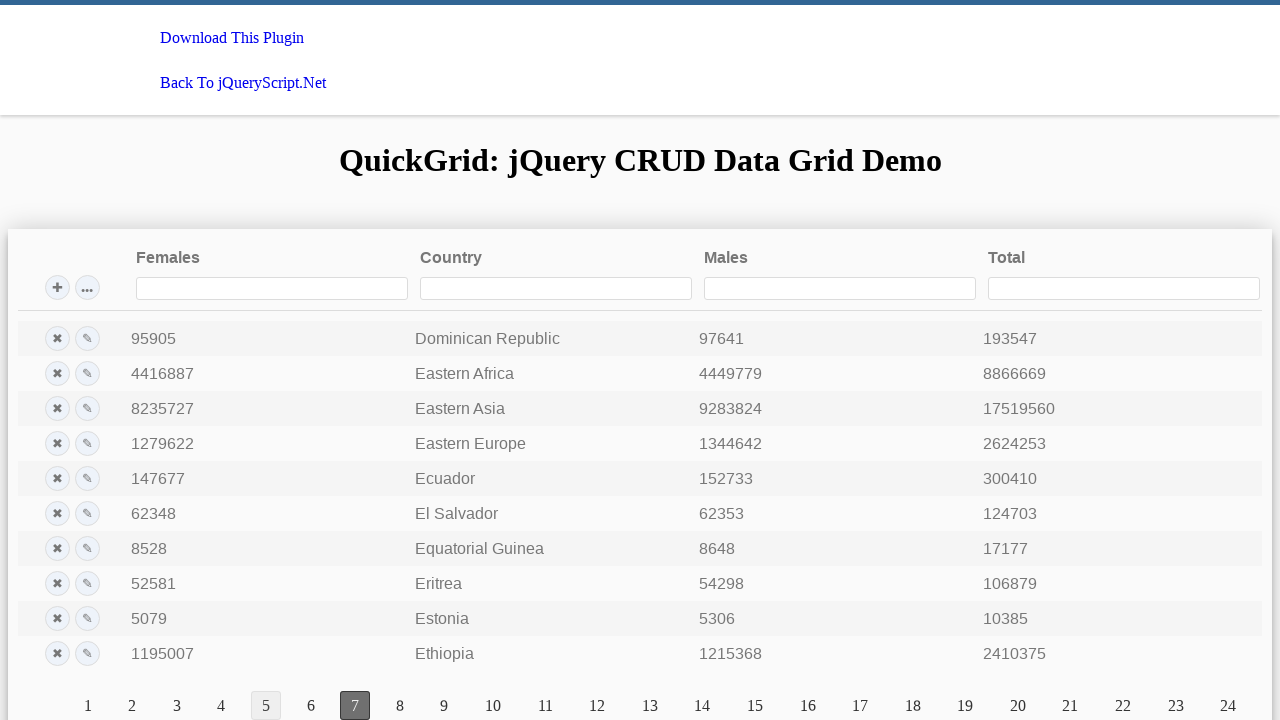

Clicked pagination link for page 16 at (808, 706) on xpath=//a[@class='qgrd-pagination-page-link' and text()='16']
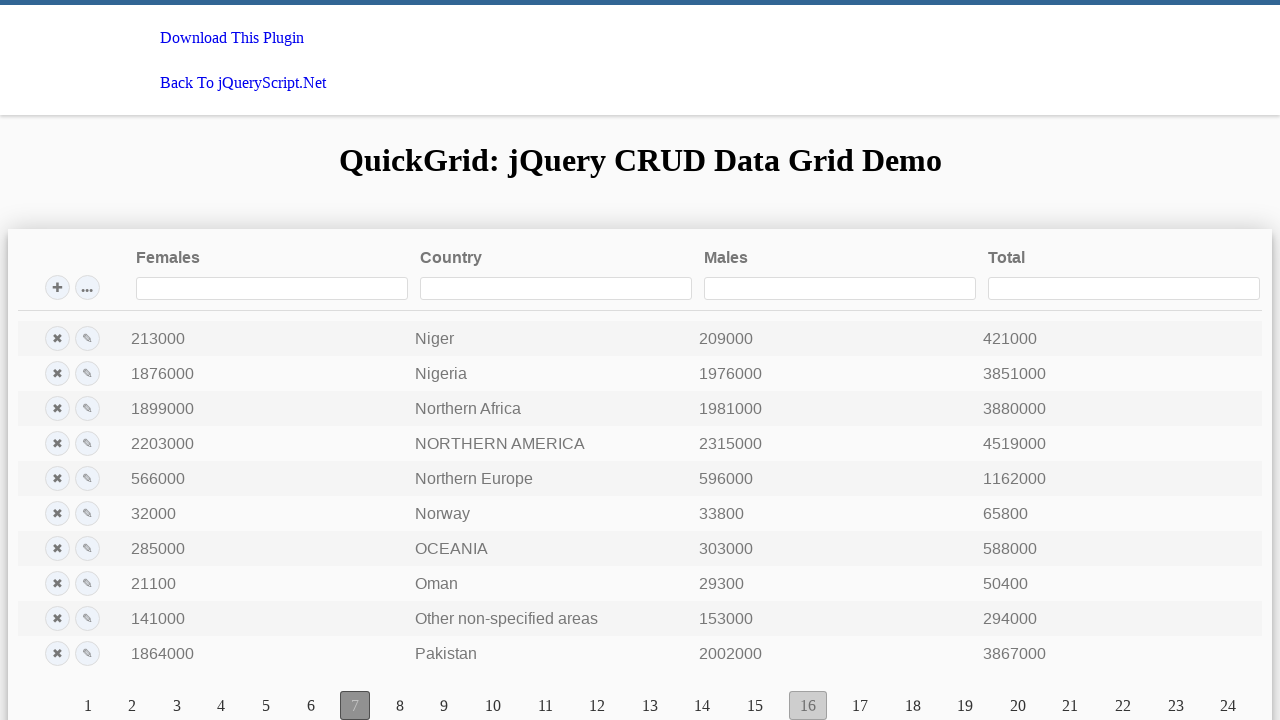

Verified page 16 is now active
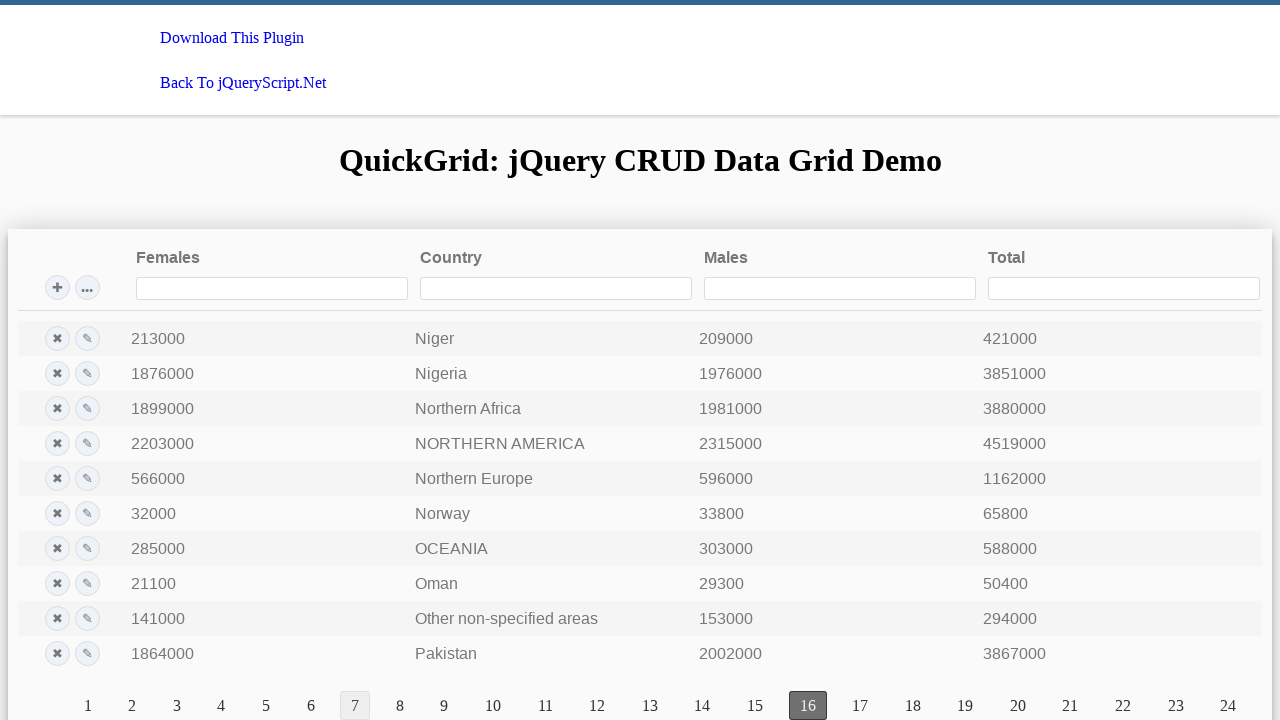

Clicked pagination link for page 20 at (1018, 706) on xpath=//a[@class='qgrd-pagination-page-link' and text()='20']
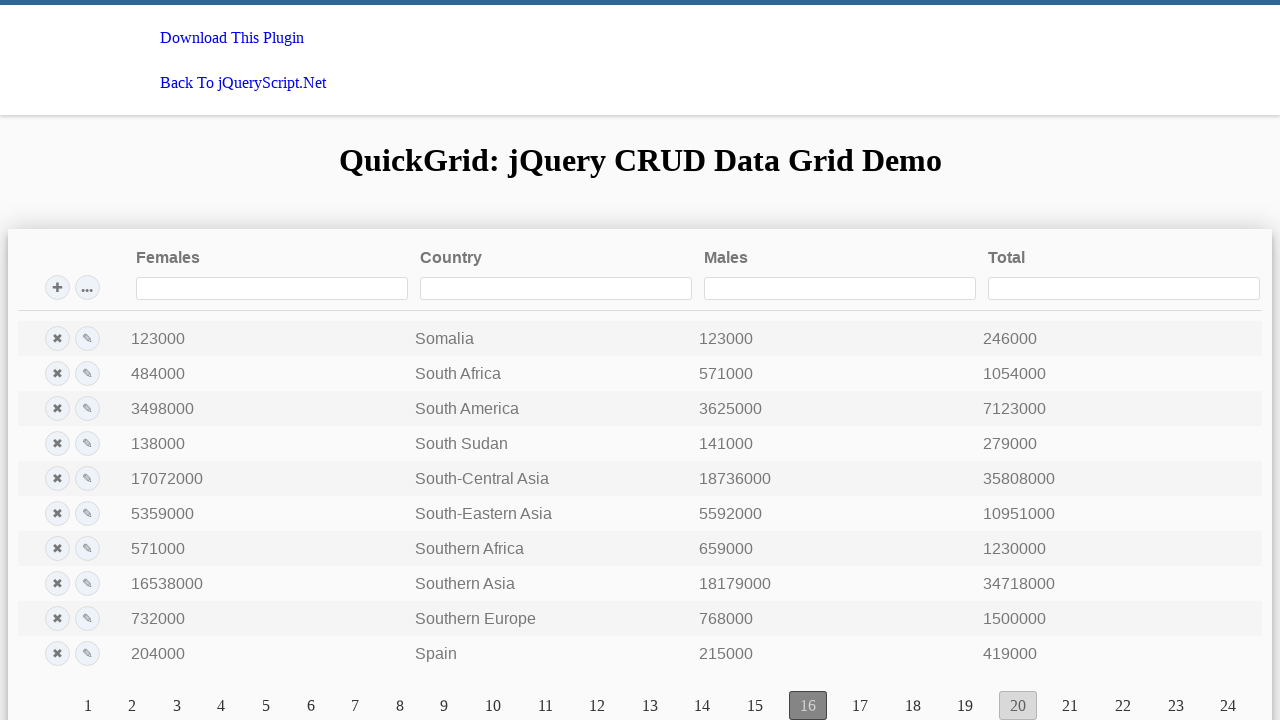

Verified page 20 is now active
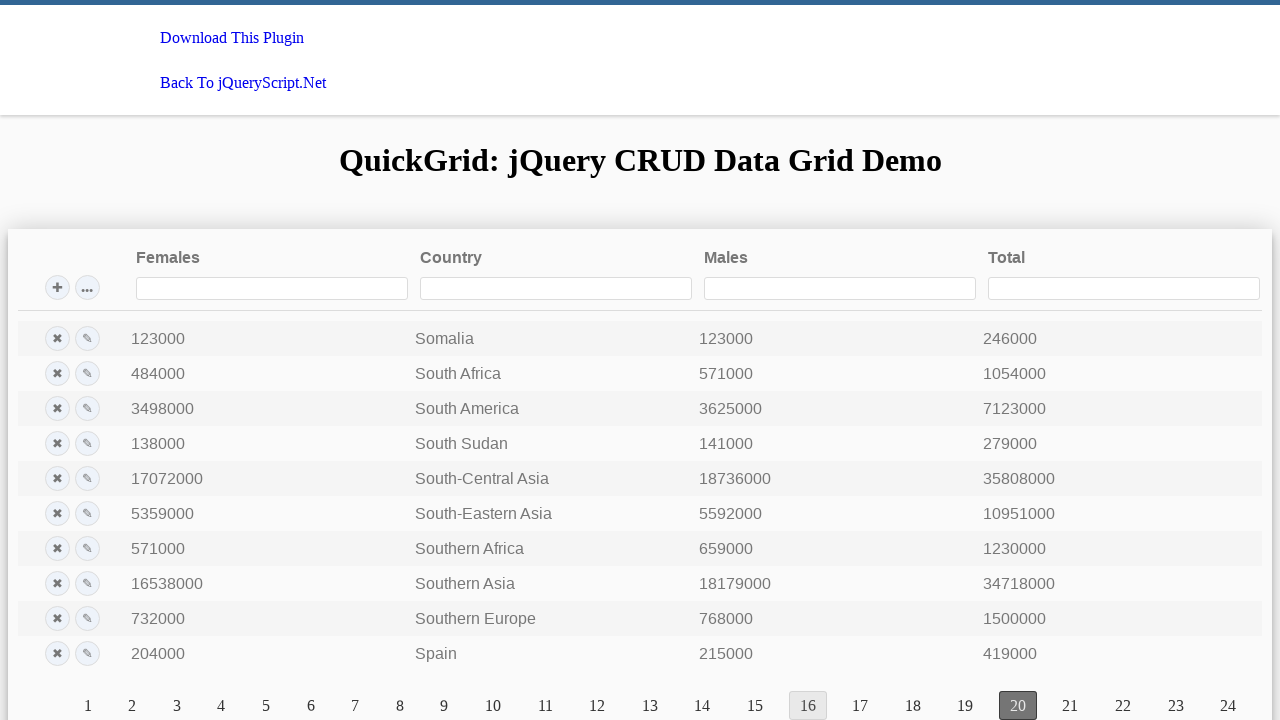

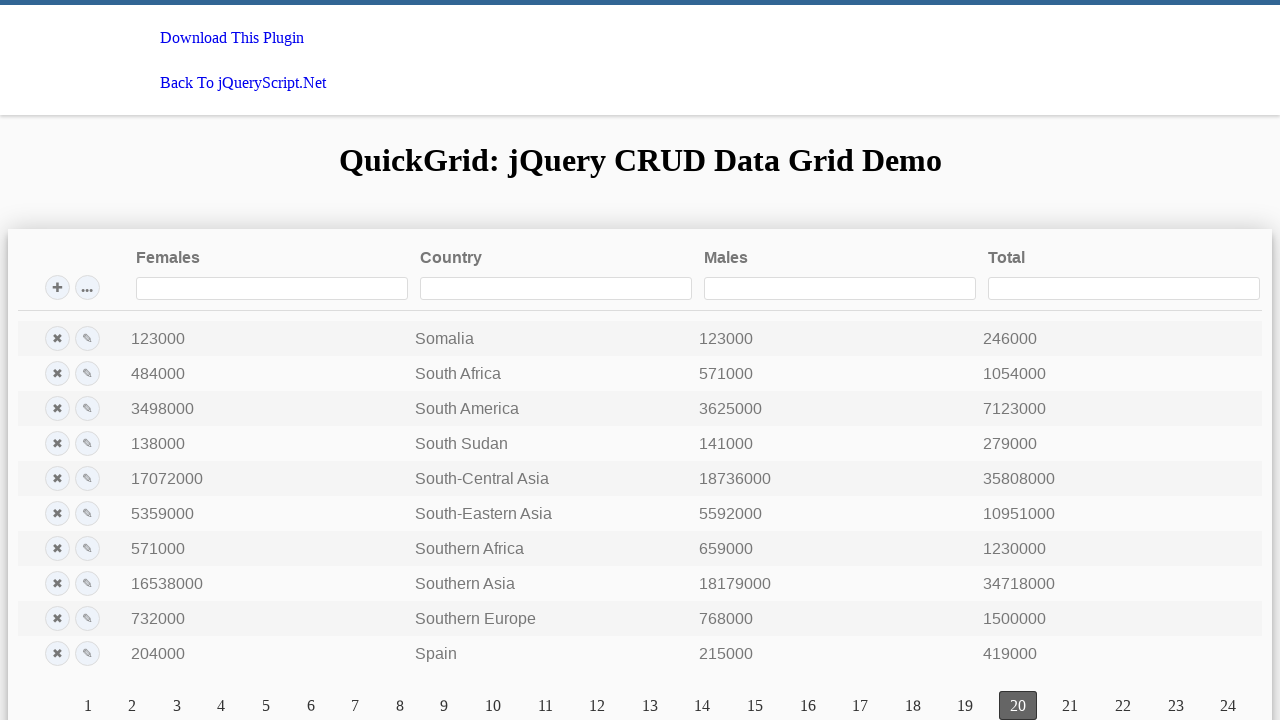